Tests basic form interaction by filling a single text input field on a demo meeting page.

Starting URL: https://ogawakenji.github.io/meeting/

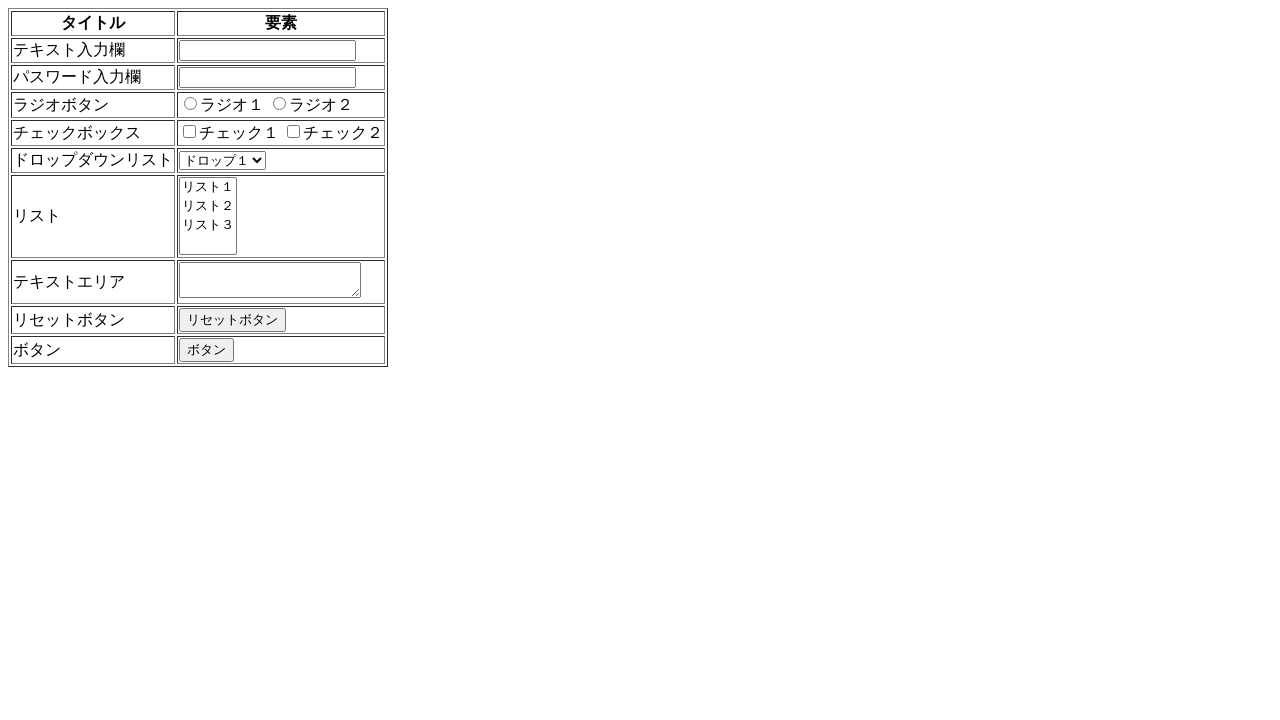

Filled text input field with 'abcdefg' on #txtid1
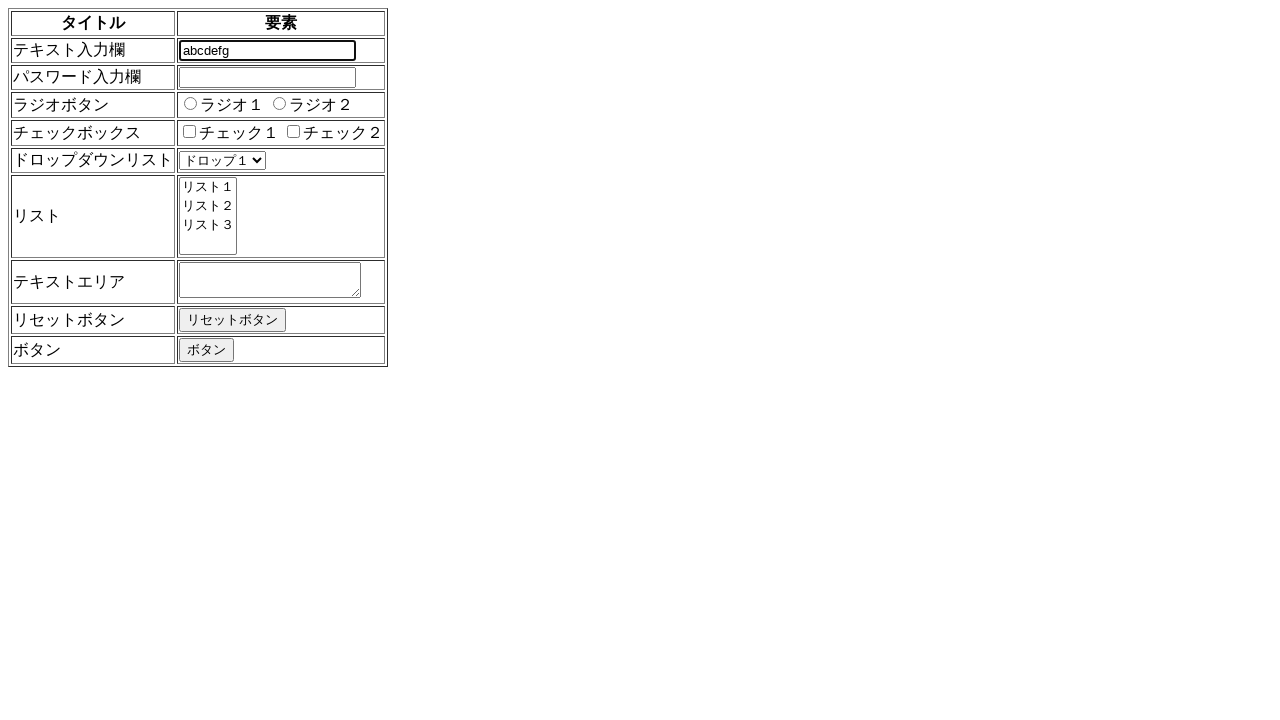

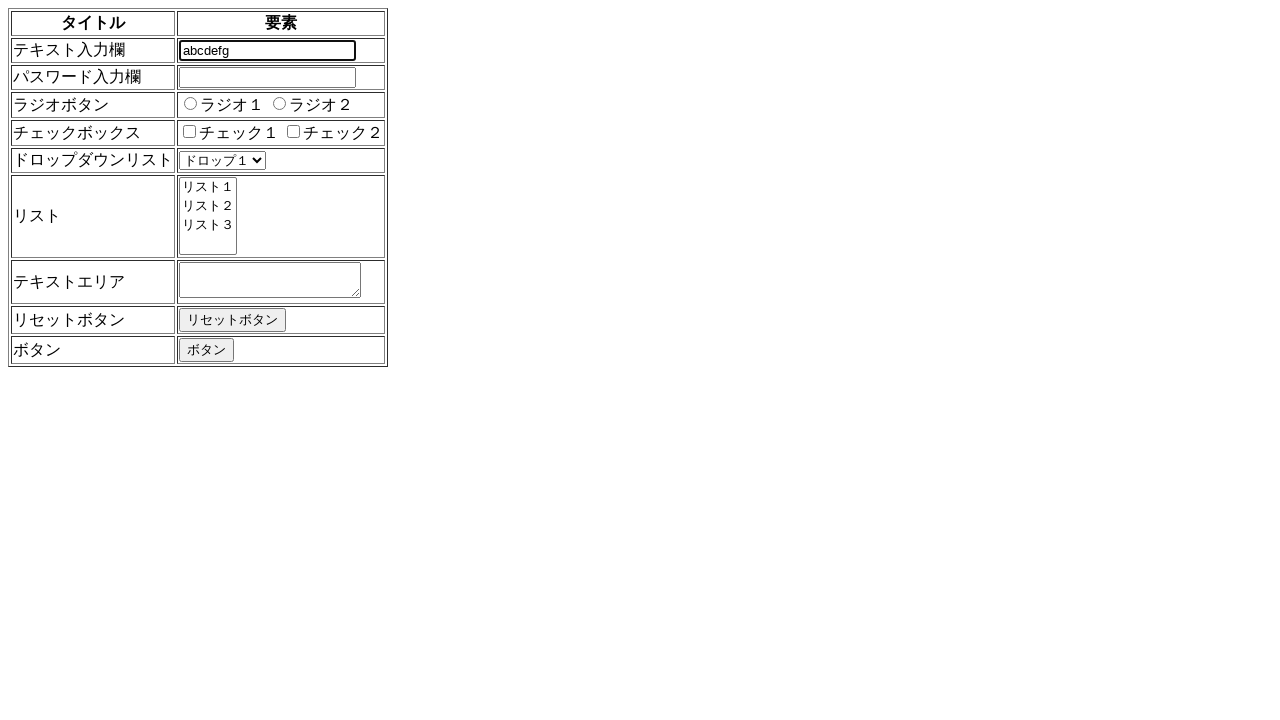